Tests dynamic content loading by clicking a Start button and waiting for the finish message to appear on a demo page that demonstrates dynamic loading patterns.

Starting URL: https://the-internet.herokuapp.com/dynamic_loading/1

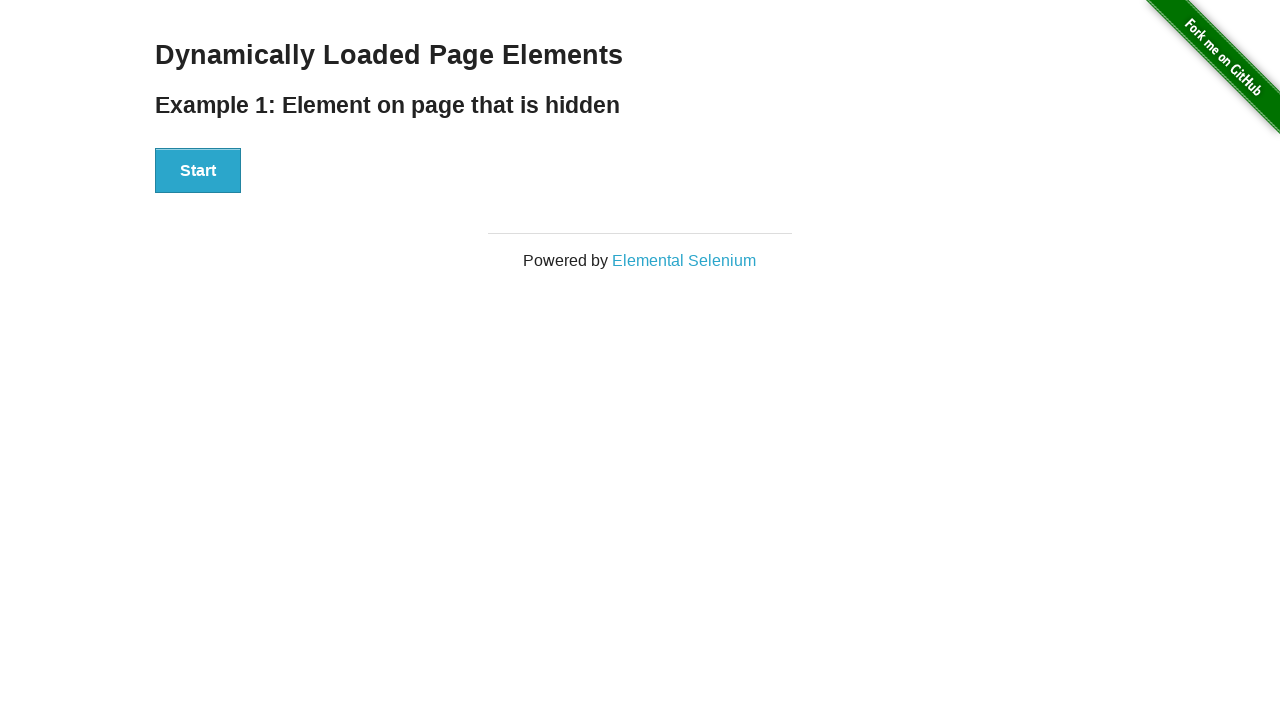

Clicked the Start button to trigger dynamic loading at (198, 171) on xpath=//button[.='Start']
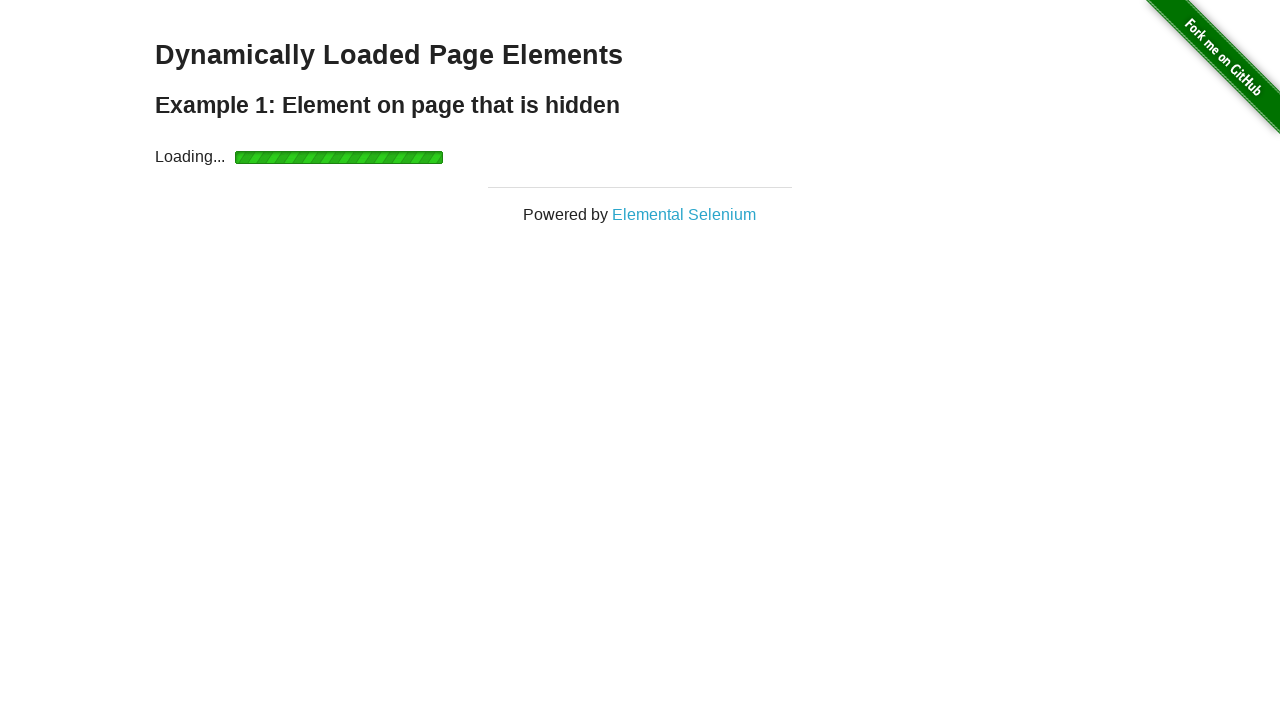

Waited for finish message to appear
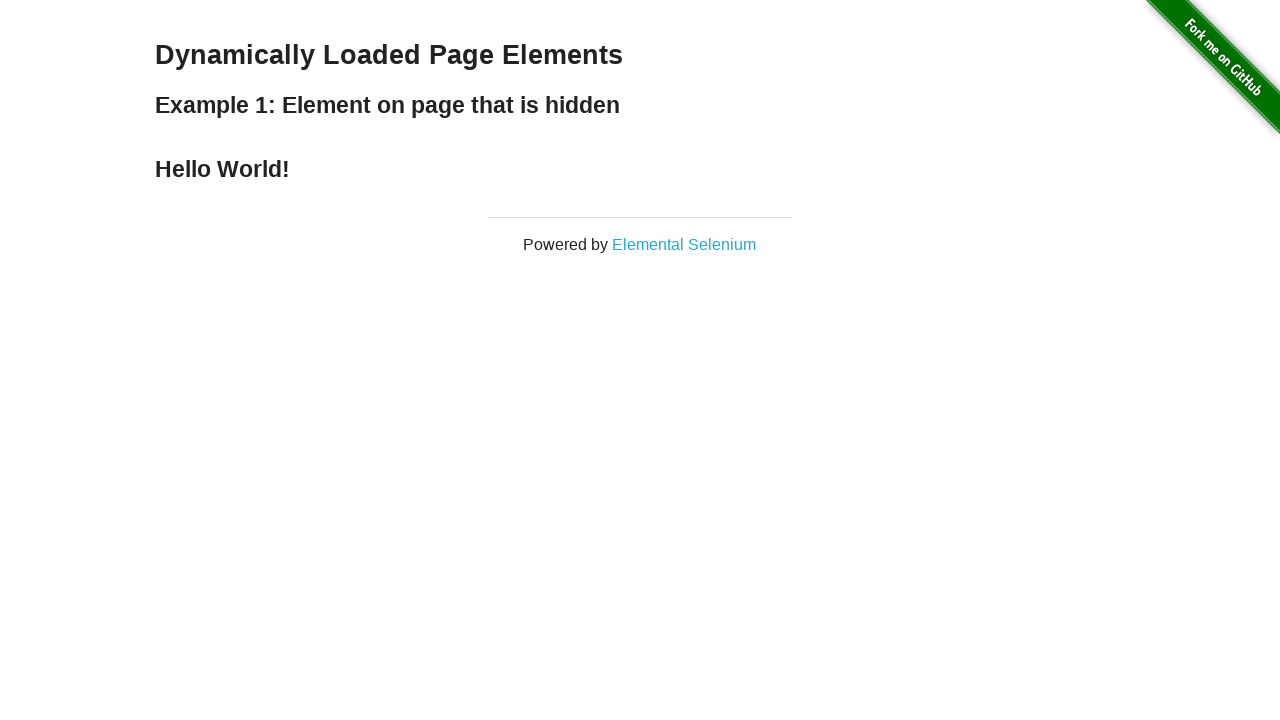

Retrieved finish text content
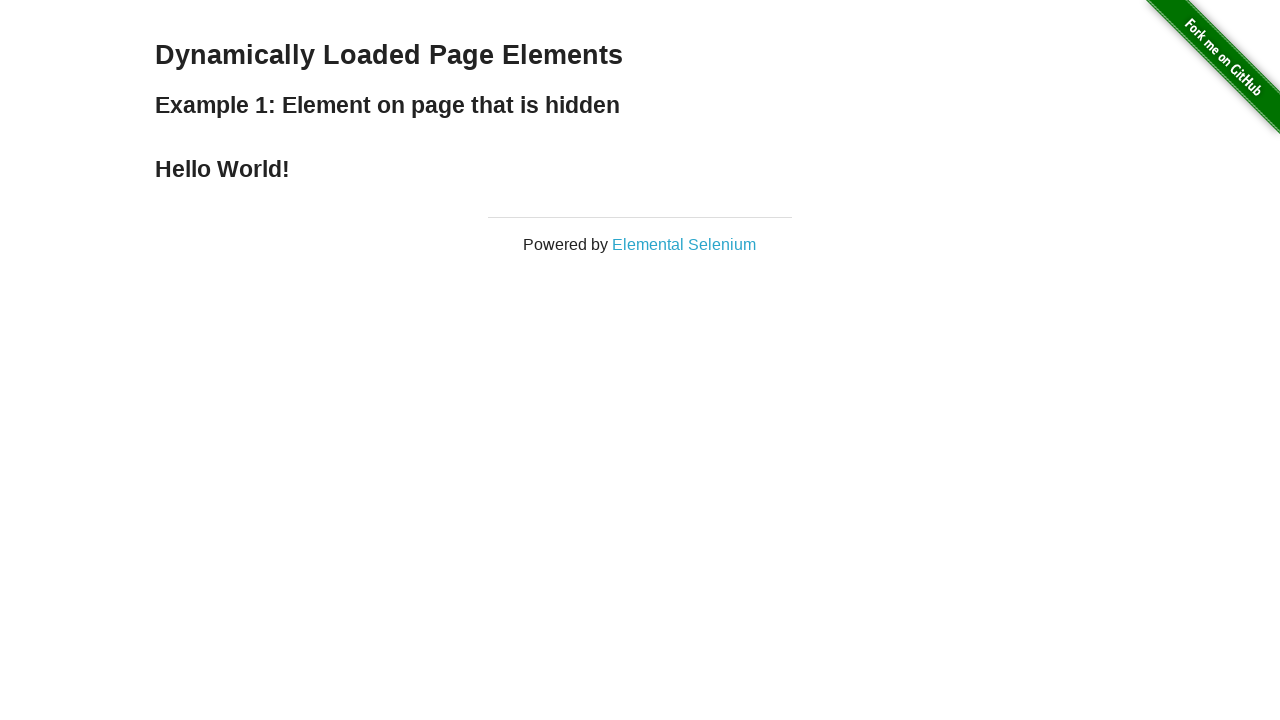

Printed finish text: 
    Hello World!
  
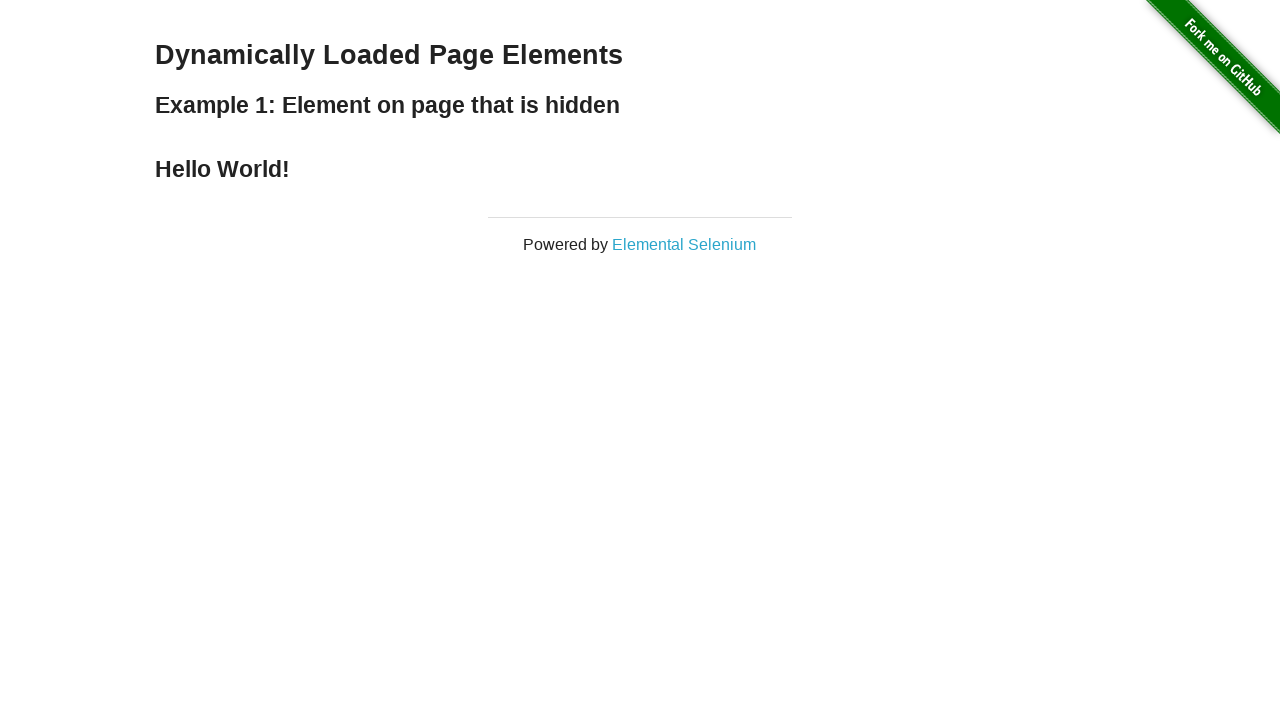

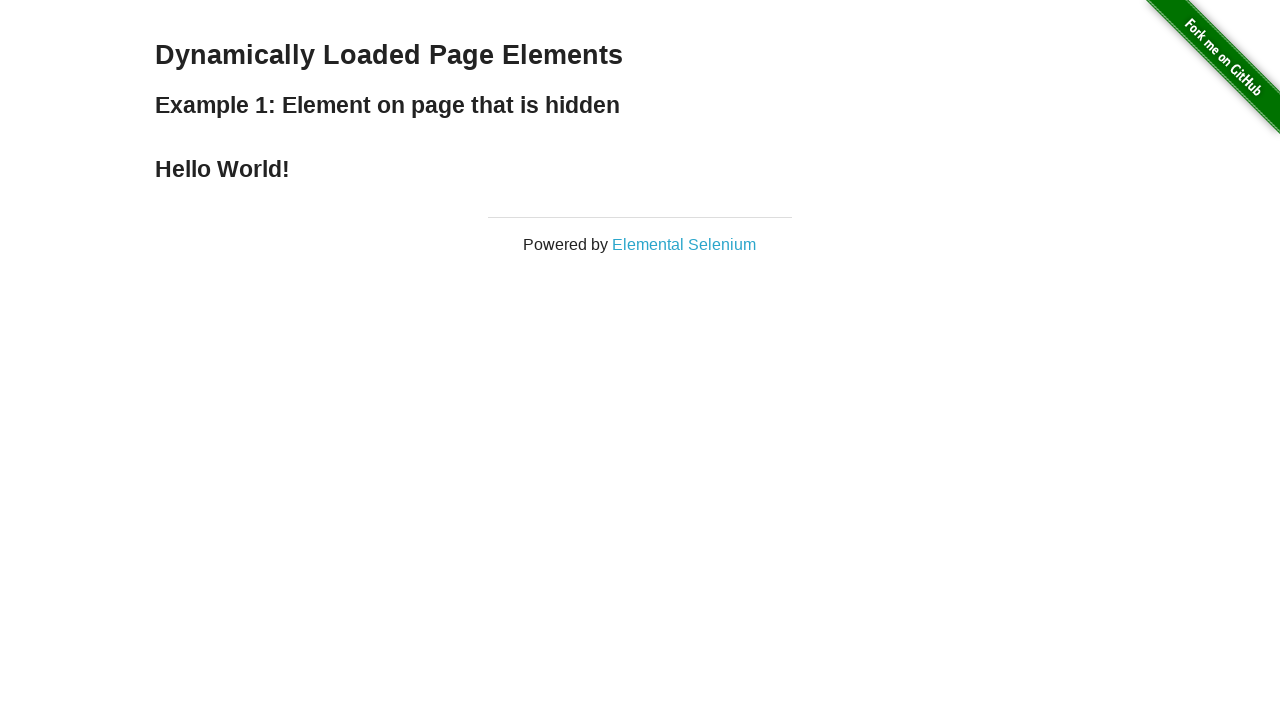